Tests JavaScript alert handling by clicking a button that triggers an alert, accepting it, and verifying the result message

Starting URL: https://the-internet.herokuapp.com/javascript_alerts

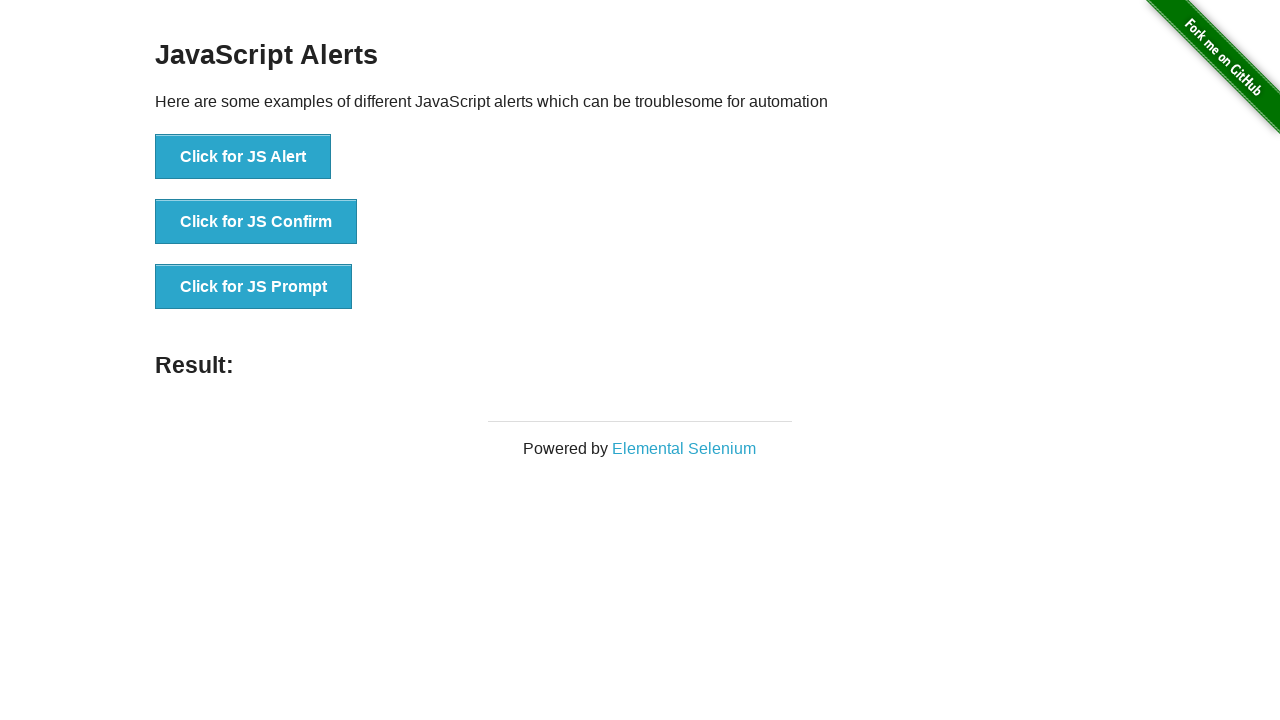

Clicked button to trigger JavaScript alert at (243, 157) on xpath=//*[@onclick="jsAlert()"]
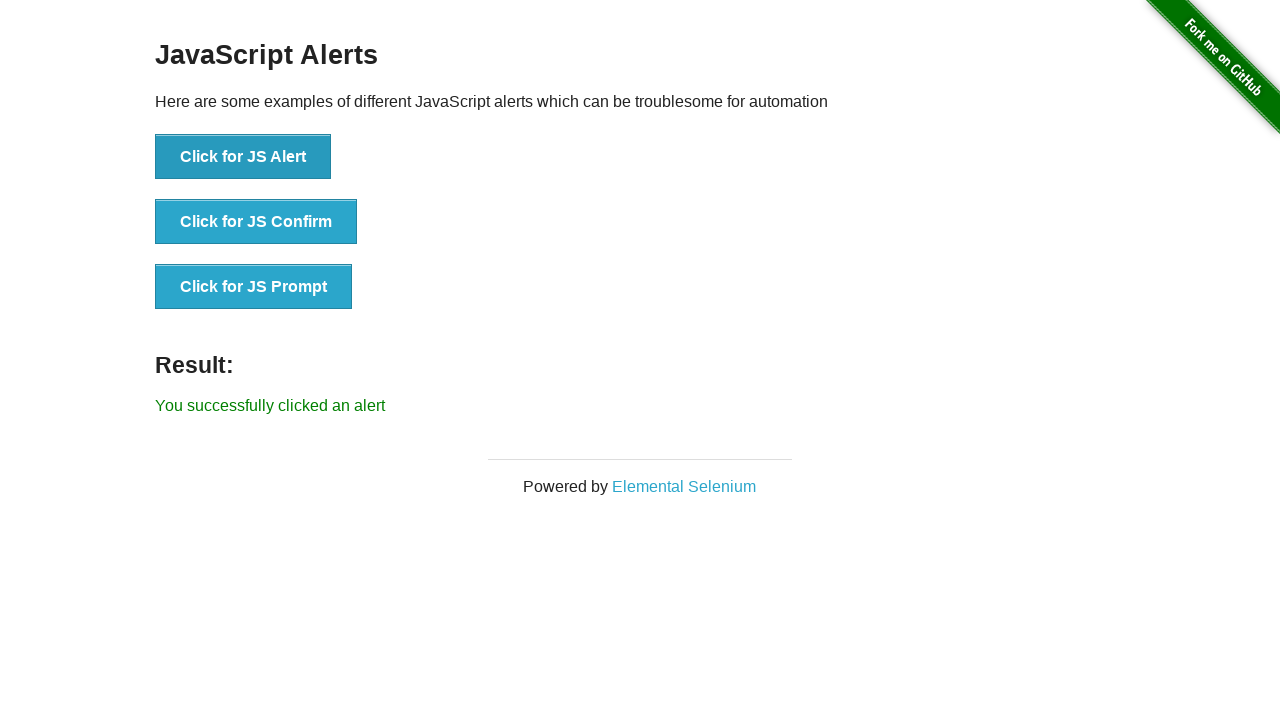

Set up dialog handler to accept alert
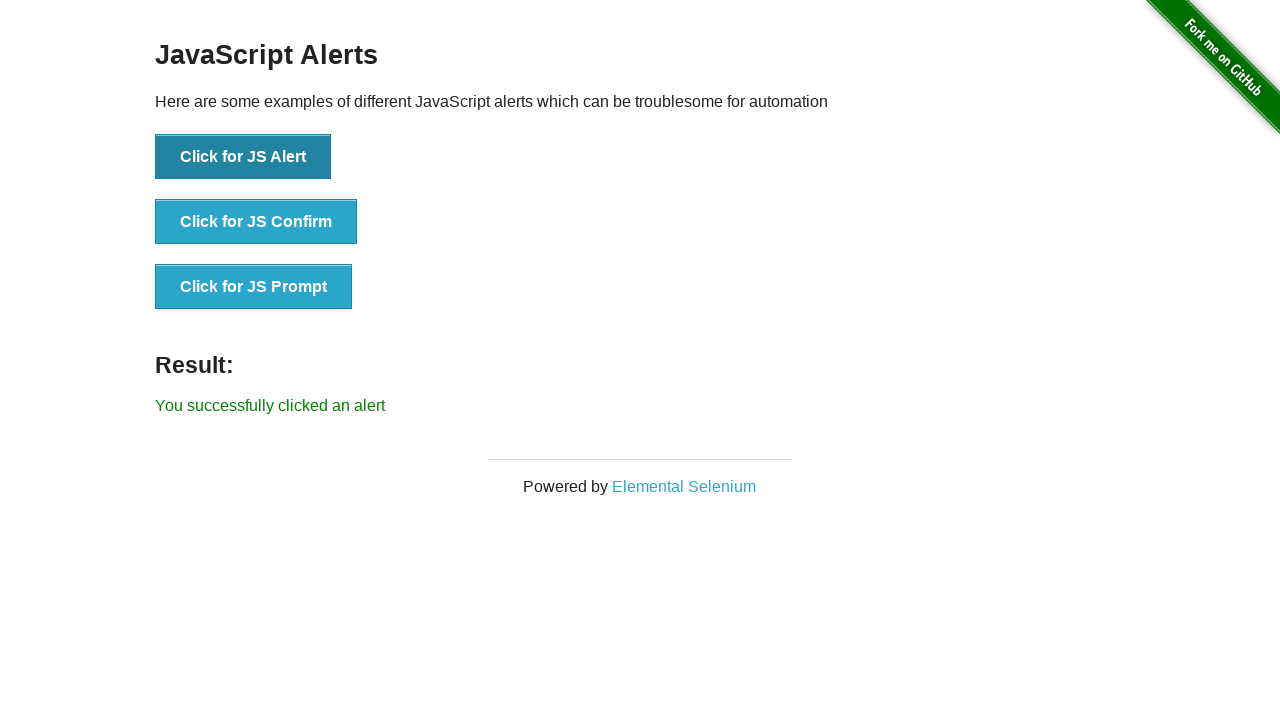

Verified success message 'You successfully clicked an alert' appeared
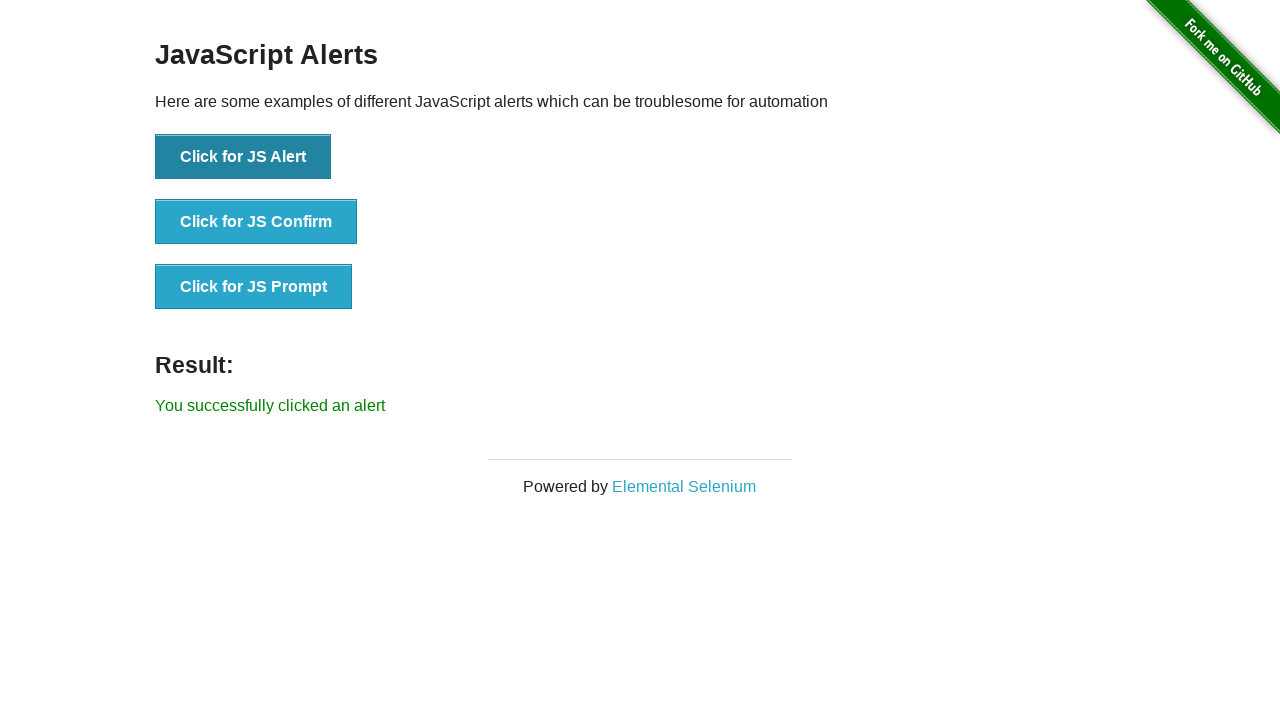

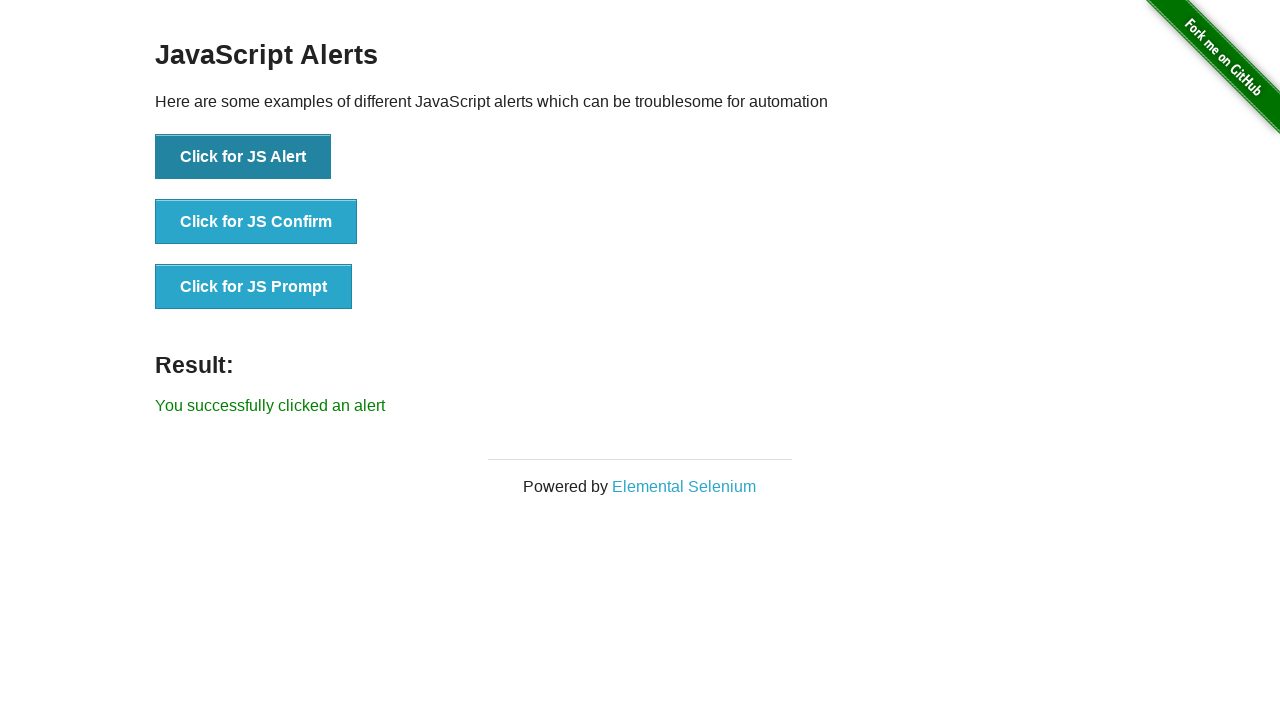